Tests the contact form by navigating from home page to contact page, filling mandatory fields (forename, email, message), submitting the form, and validating the successful submission message.

Starting URL: http://jupiter.cloud.planittesting.com

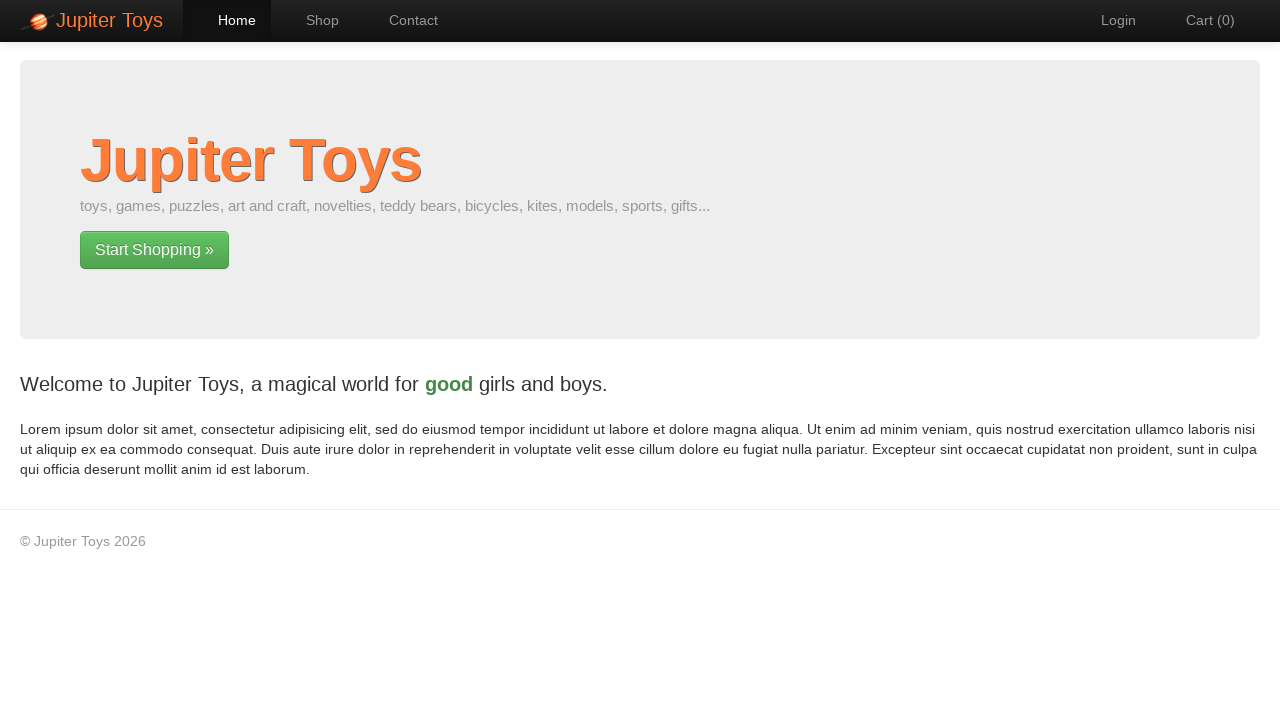

Navigated to home page
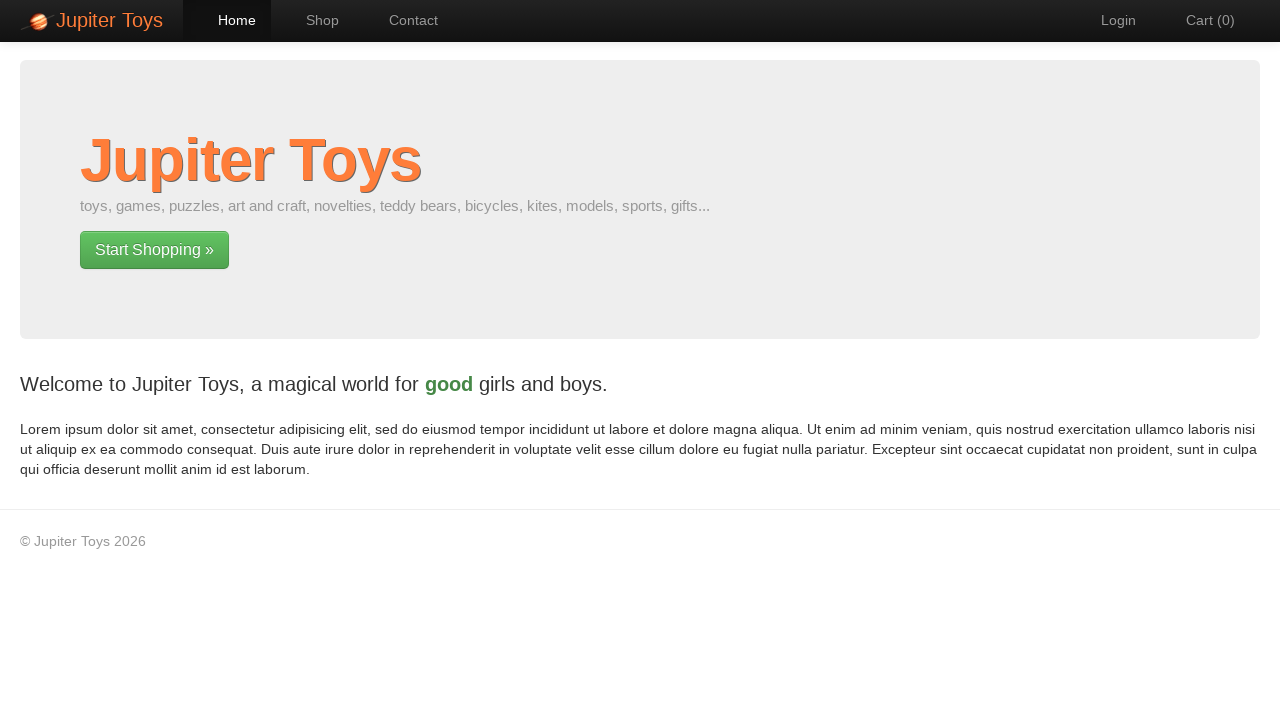

Clicked link to navigate to contact page at (404, 20) on a[href='#/contact']
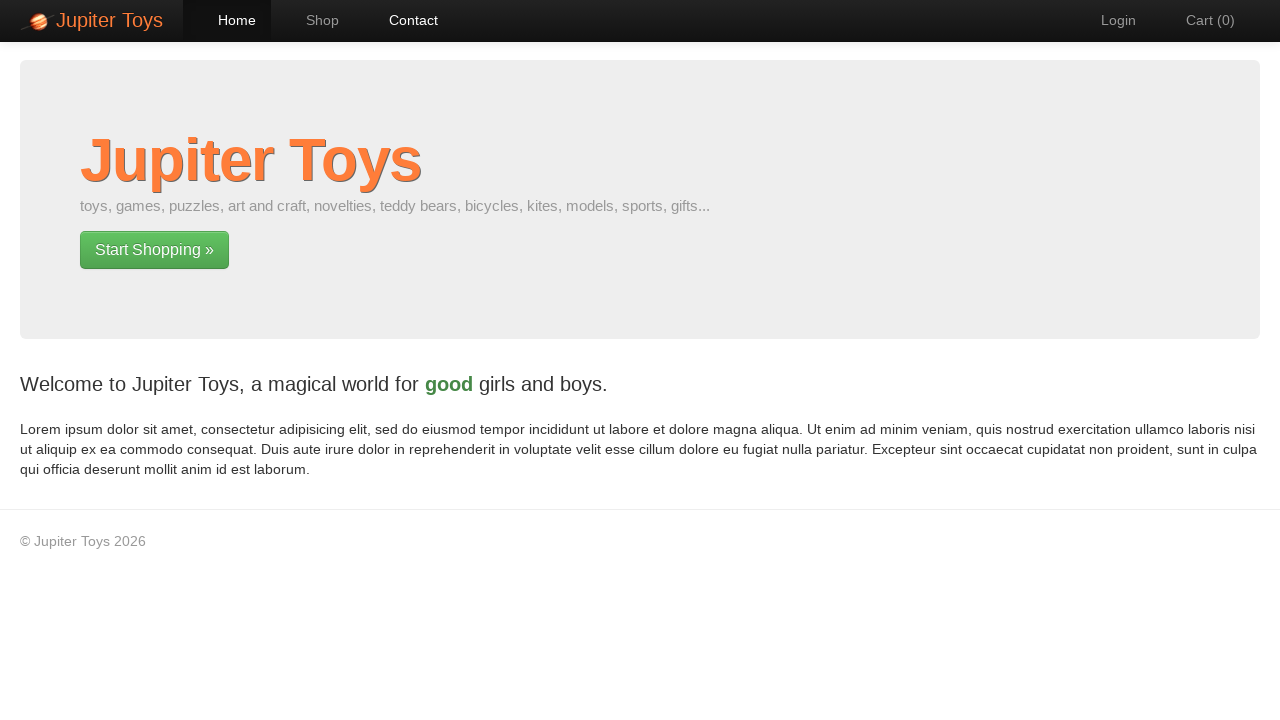

Contact page loaded - forename field is visible
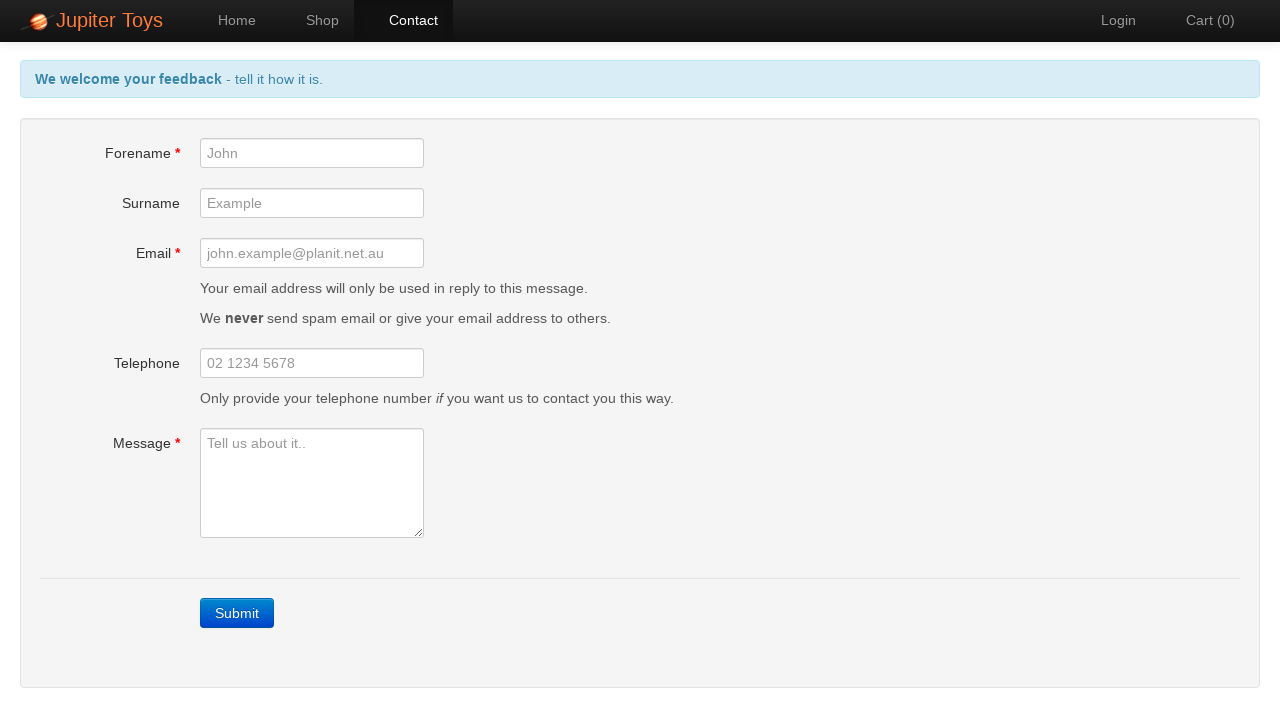

Filled forename field with 'John' on #forename
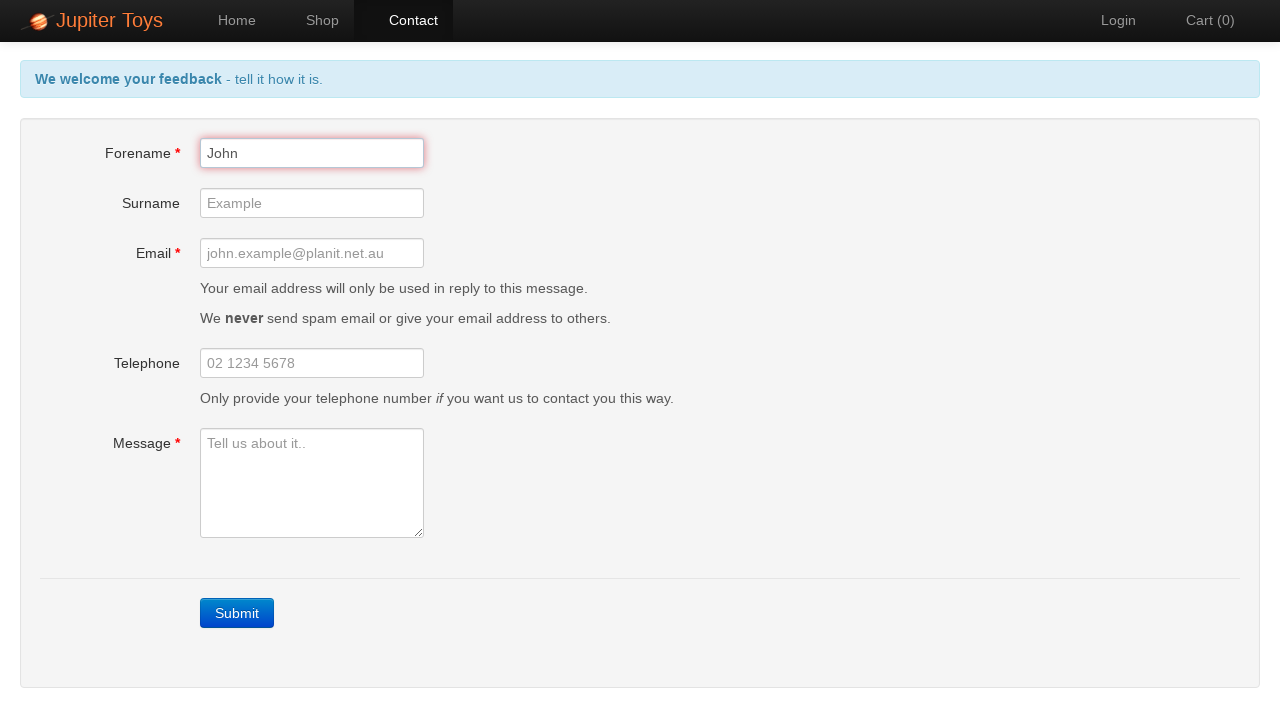

Filled email field with 'john.smith@example.com' on #email
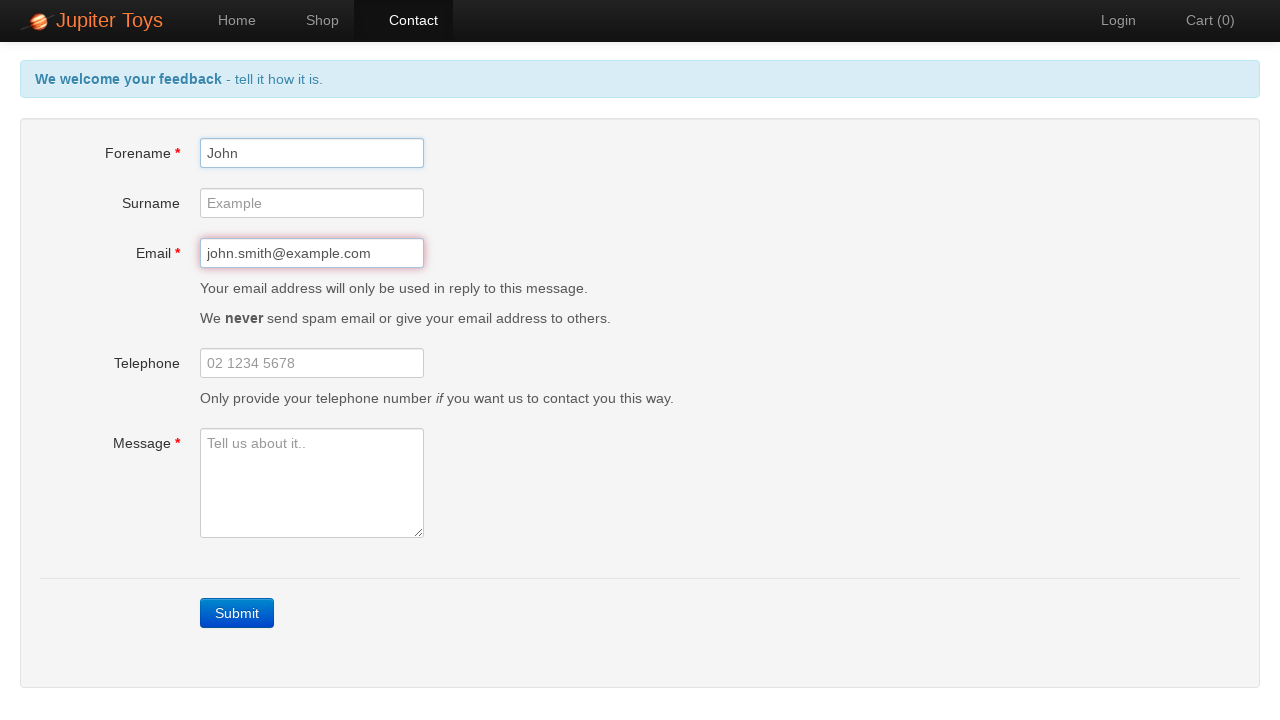

Filled message field with test message on #message
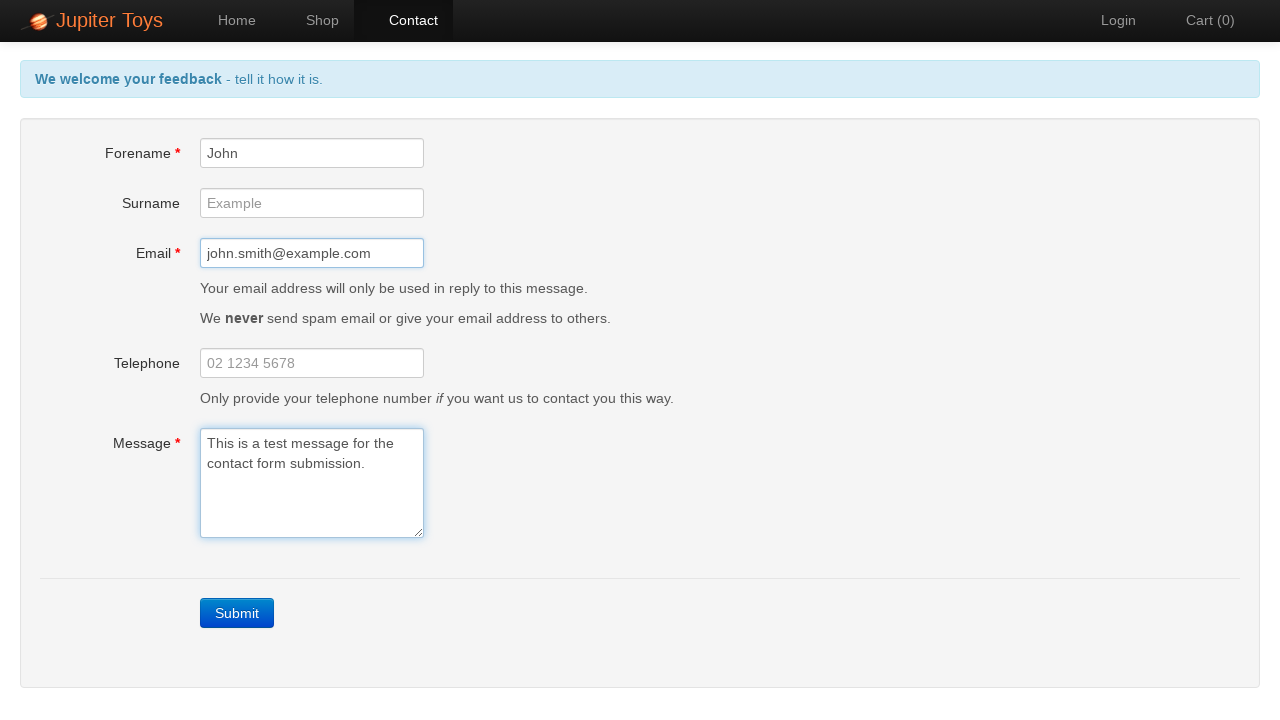

Clicked contact form submit button at (237, 613) on a.btn-contact
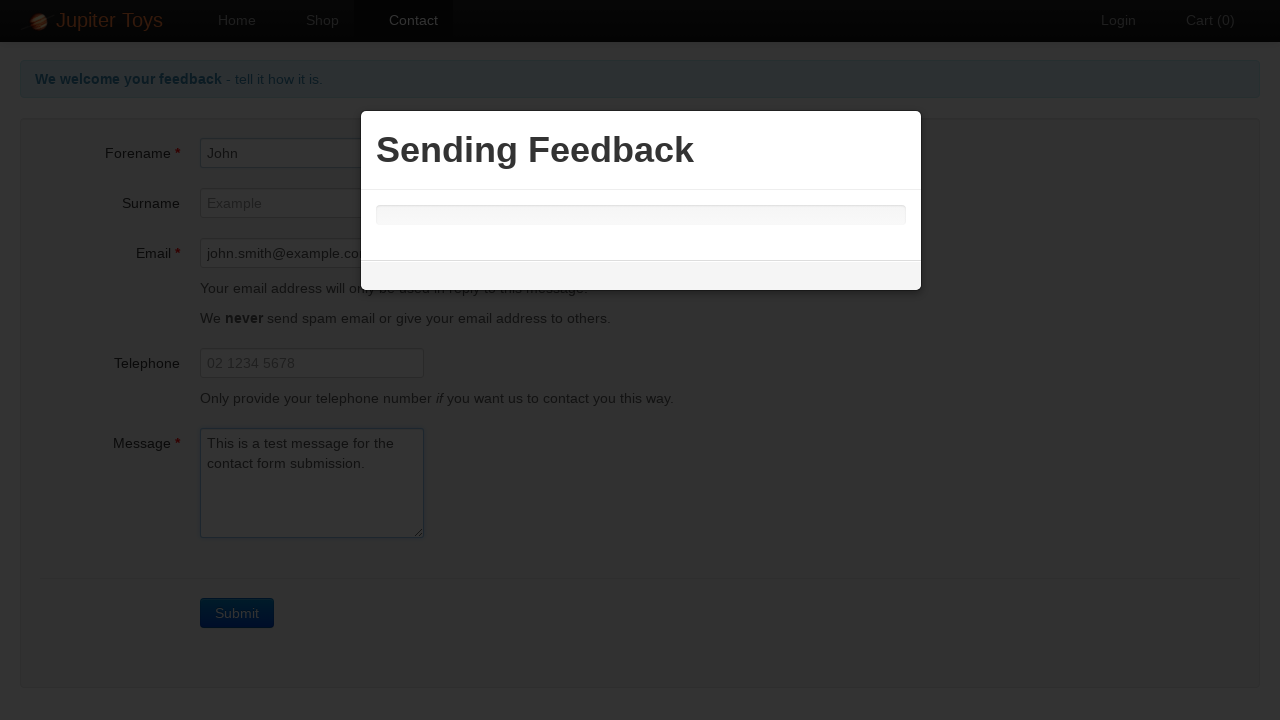

Success message appeared - form submission validated
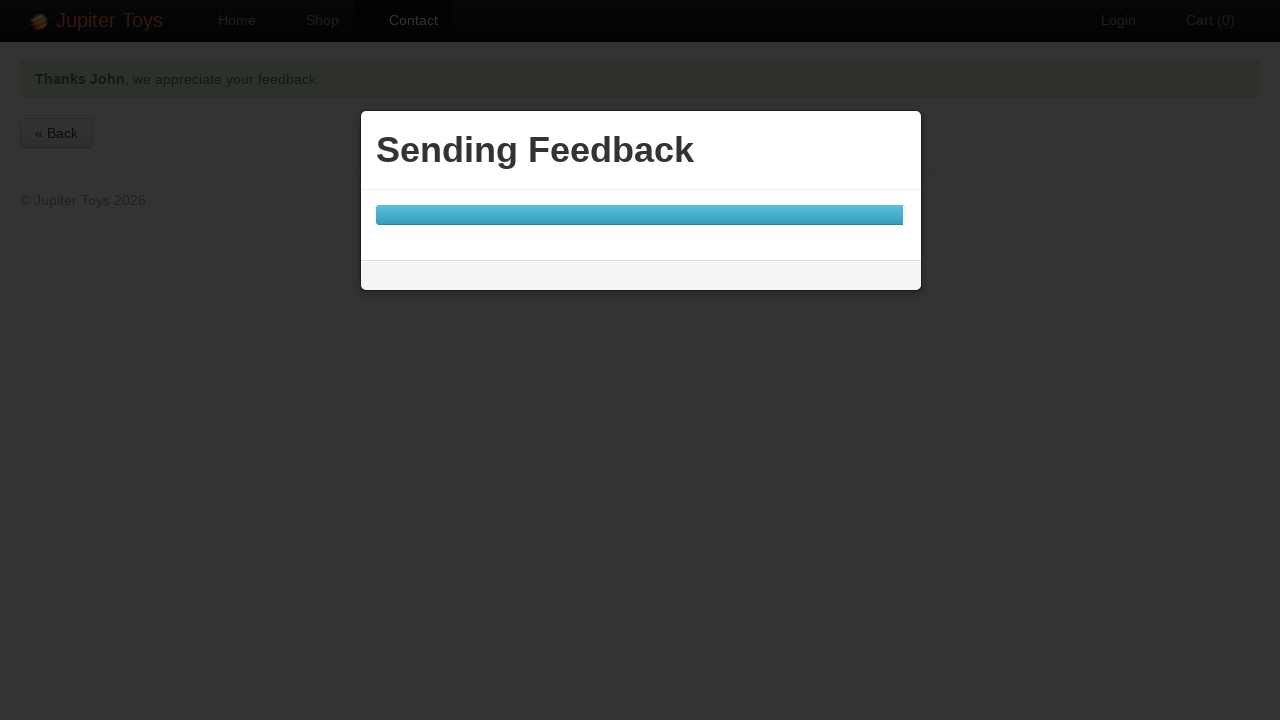

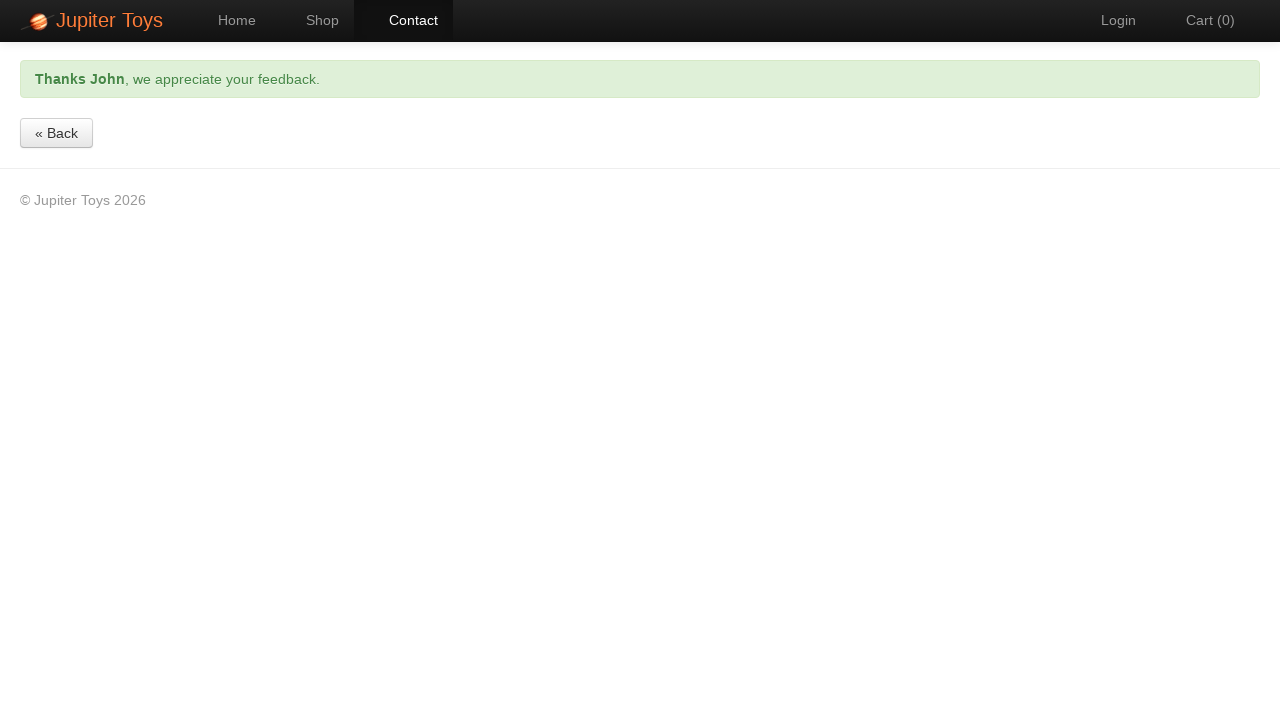